Tests hover dropdown functionality by moving to a dropdown element and clicking on a dropdown option

Starting URL: https://seleniumbase.io/demo_page

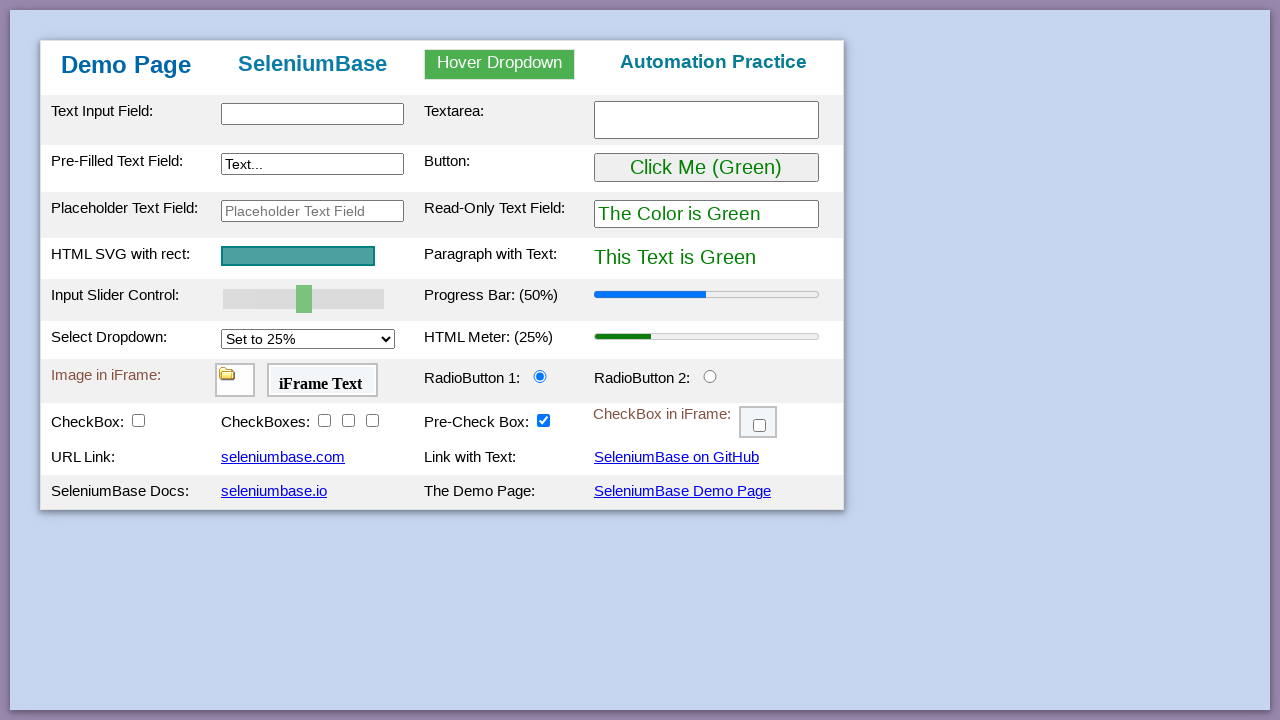

Hovered over dropdown element at (500, 64) on #myDropdown
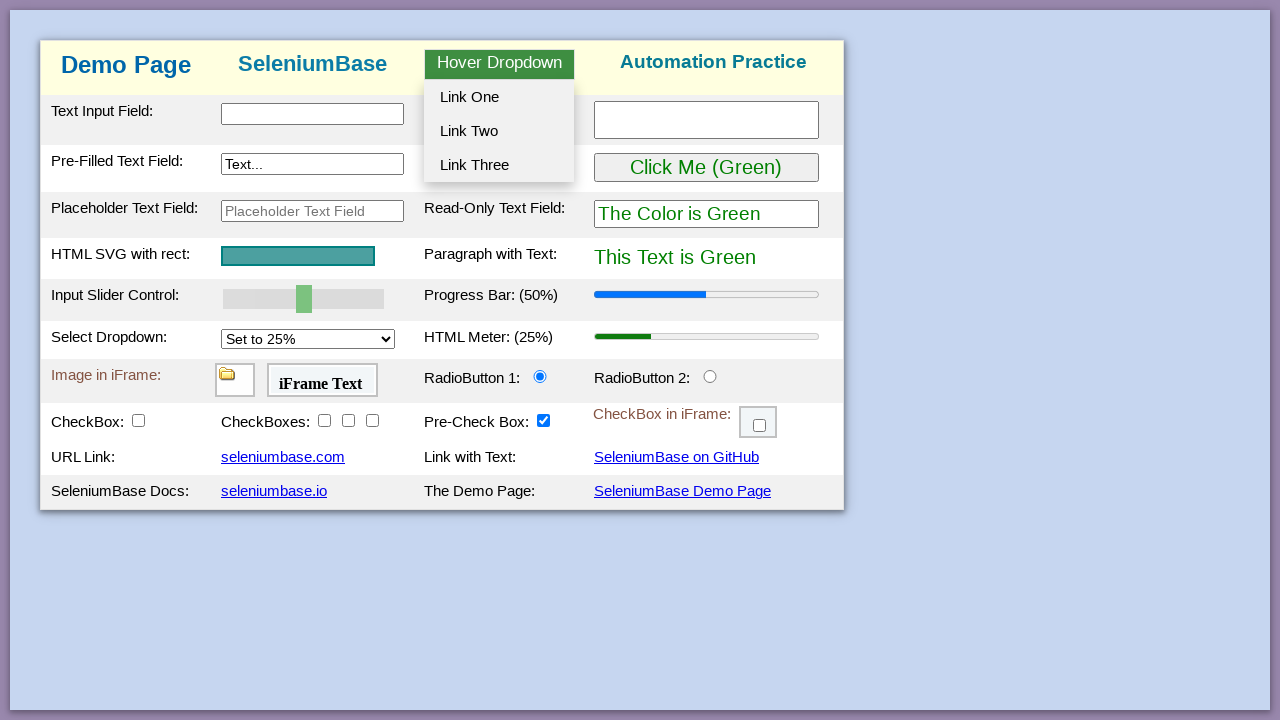

Clicked on dropdown option 2 at (499, 131) on #dropOption2
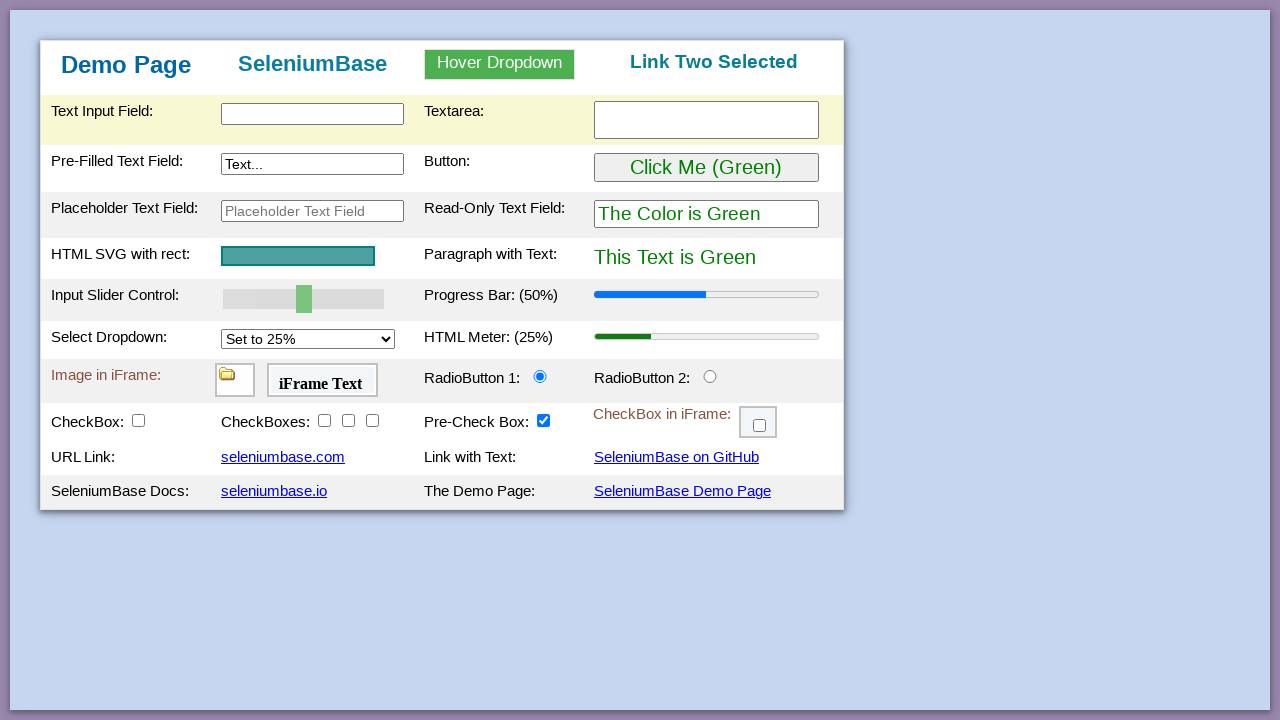

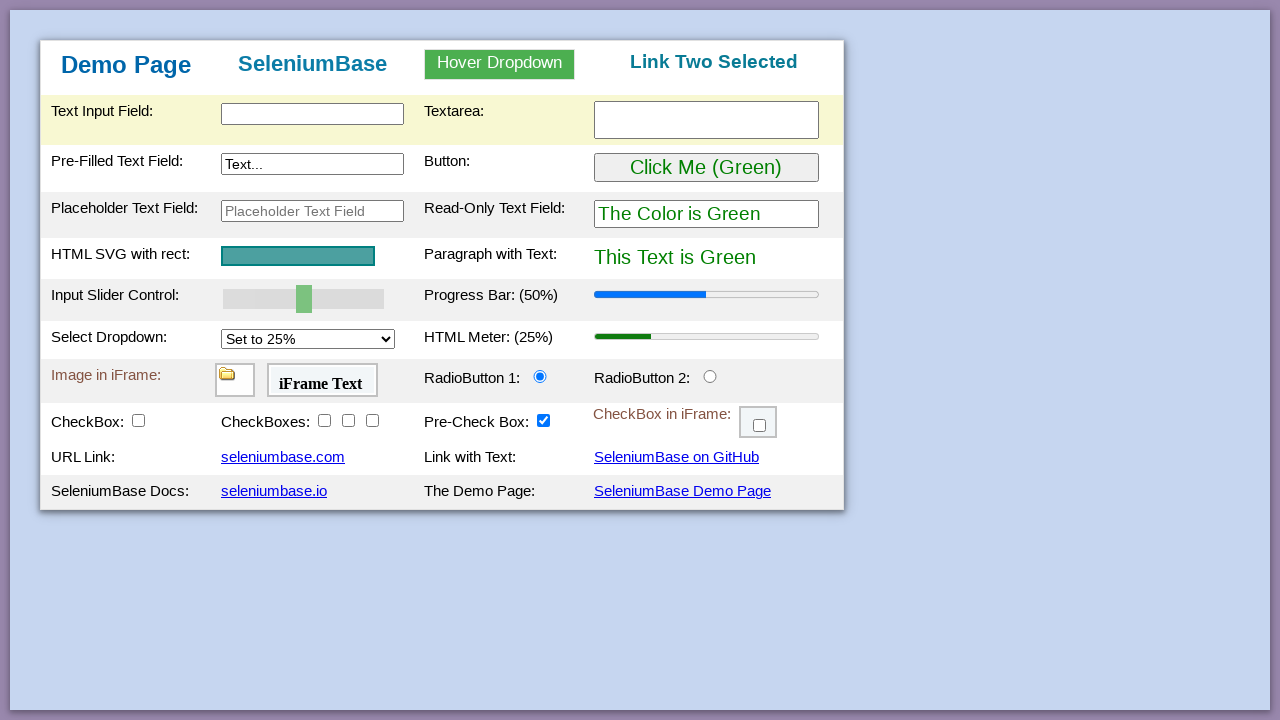